Tests the password reset functionality by entering an incorrect username and verifying the error message displayed

Starting URL: https://login1.nextbasecrm.com/?forgot_password=yes

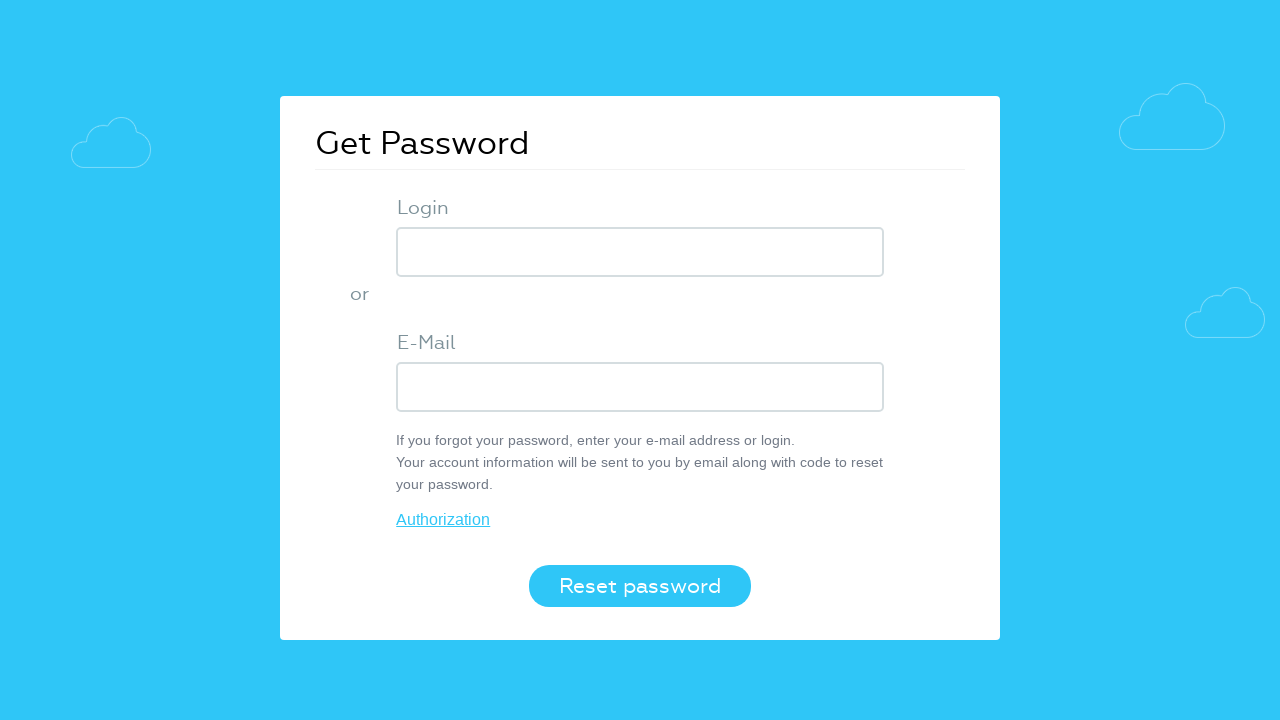

Filled USER_LOGIN field with incorrect username 'invaliduser123' on input[name='USER_LOGIN']
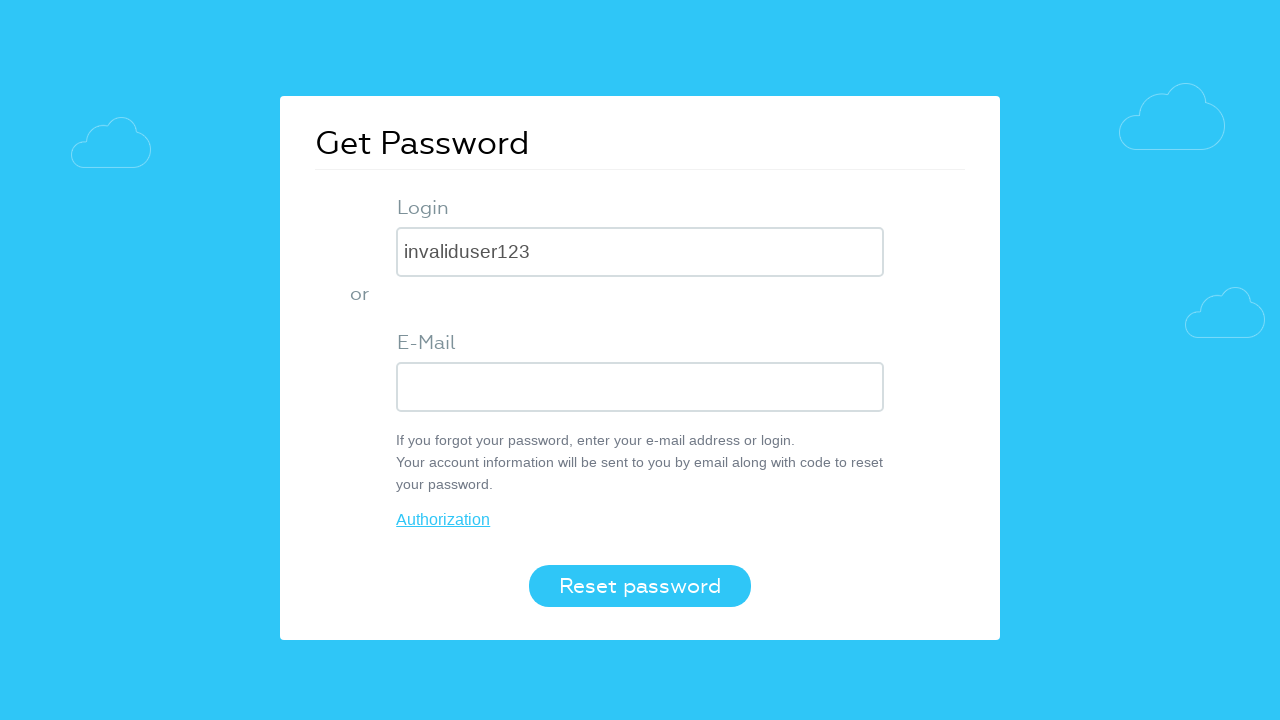

Clicked Reset password button at (640, 586) on button[value='Reset password']
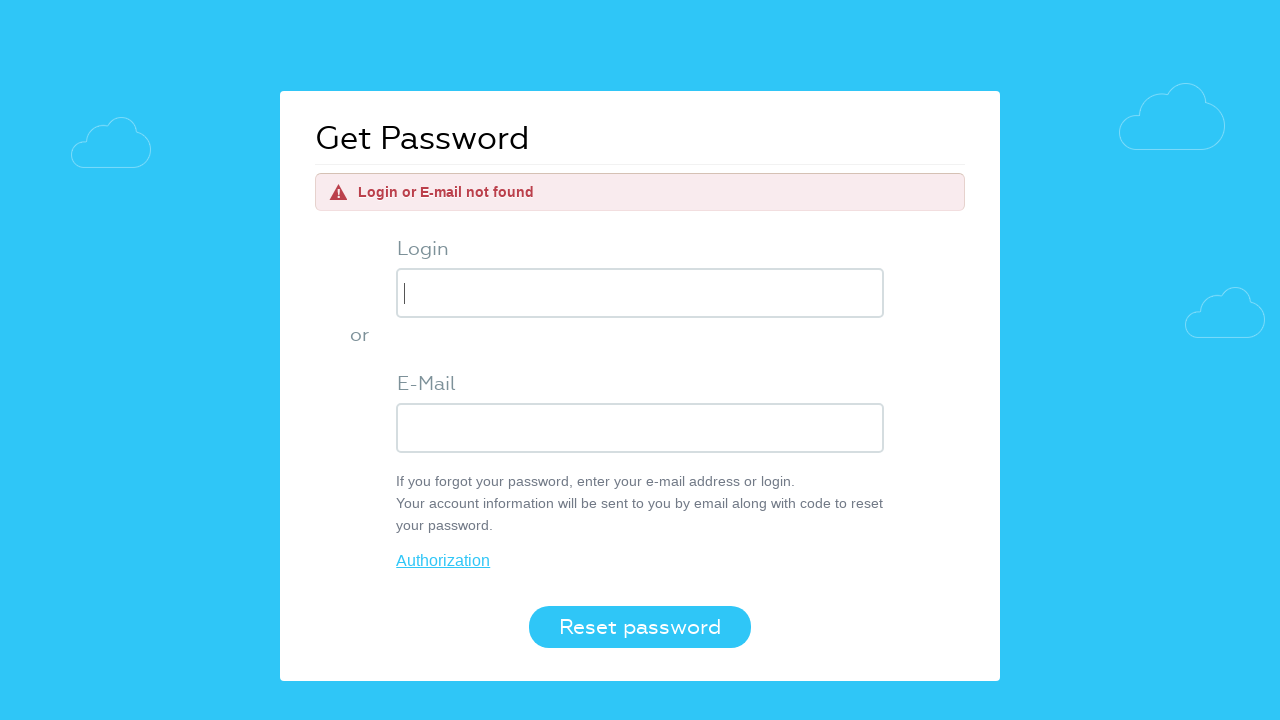

Error message element appeared
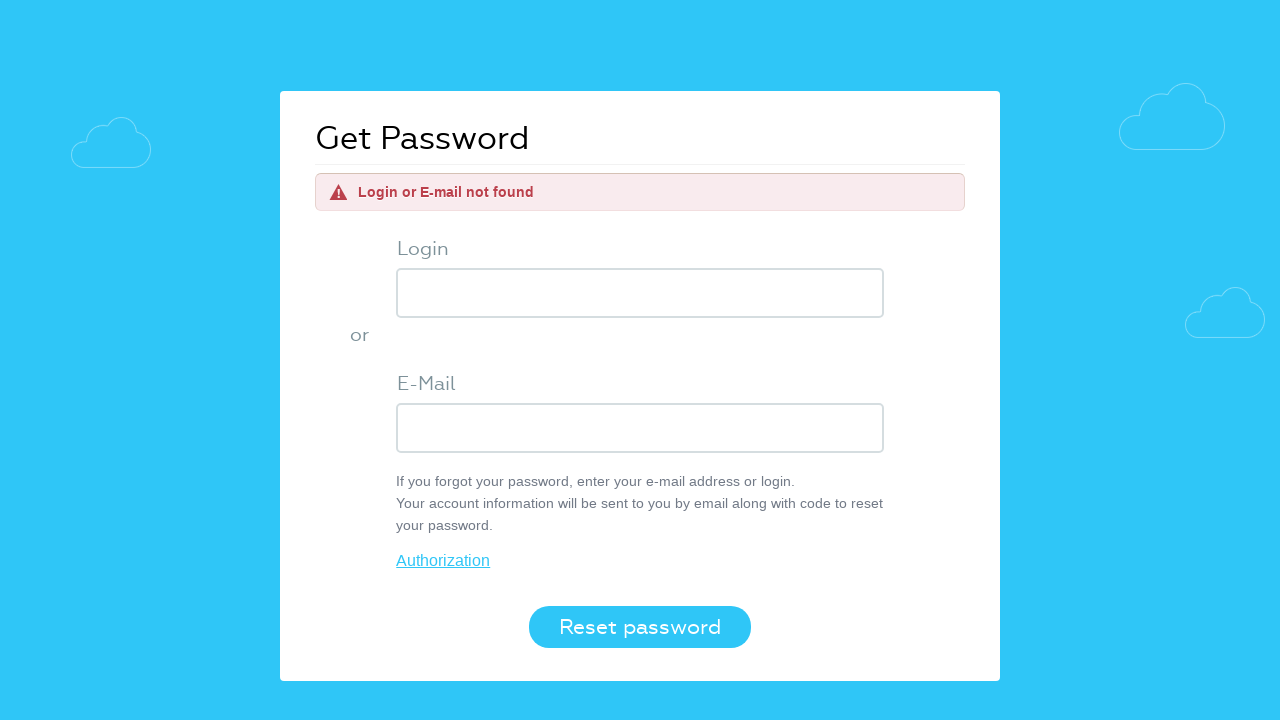

Retrieved error message text
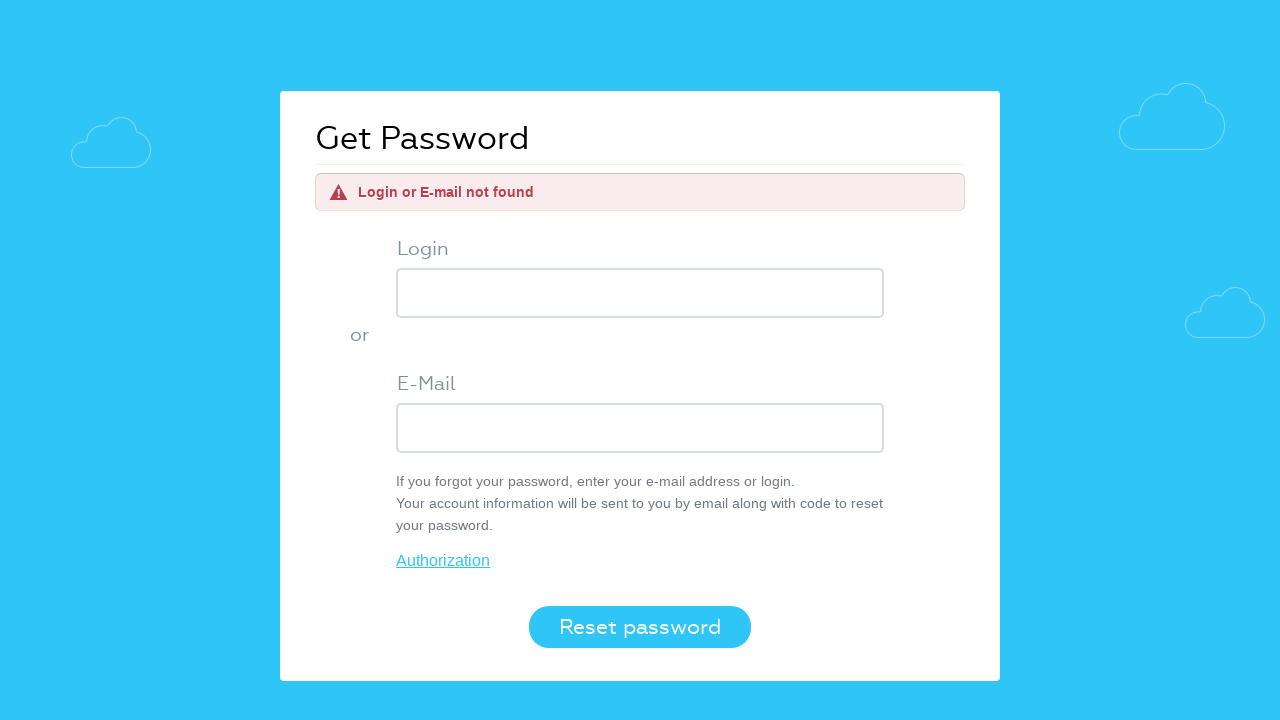

Verified error message is 'Login or E-mail not found'
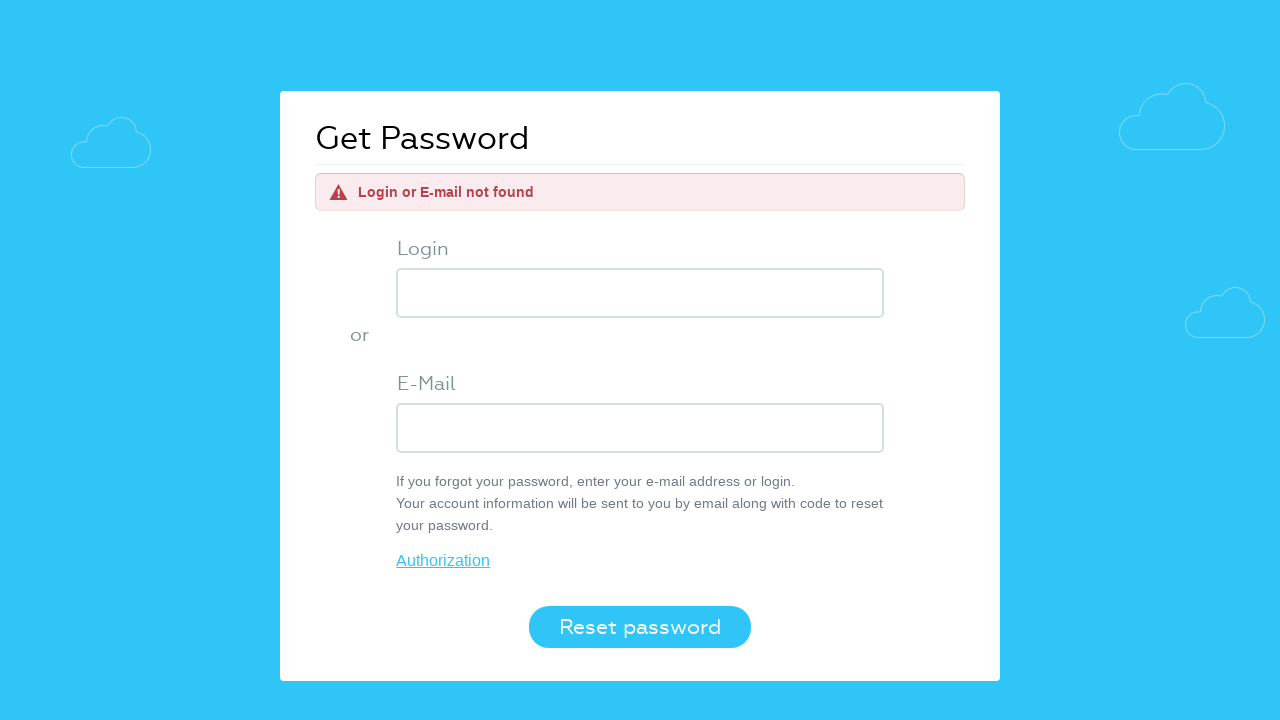

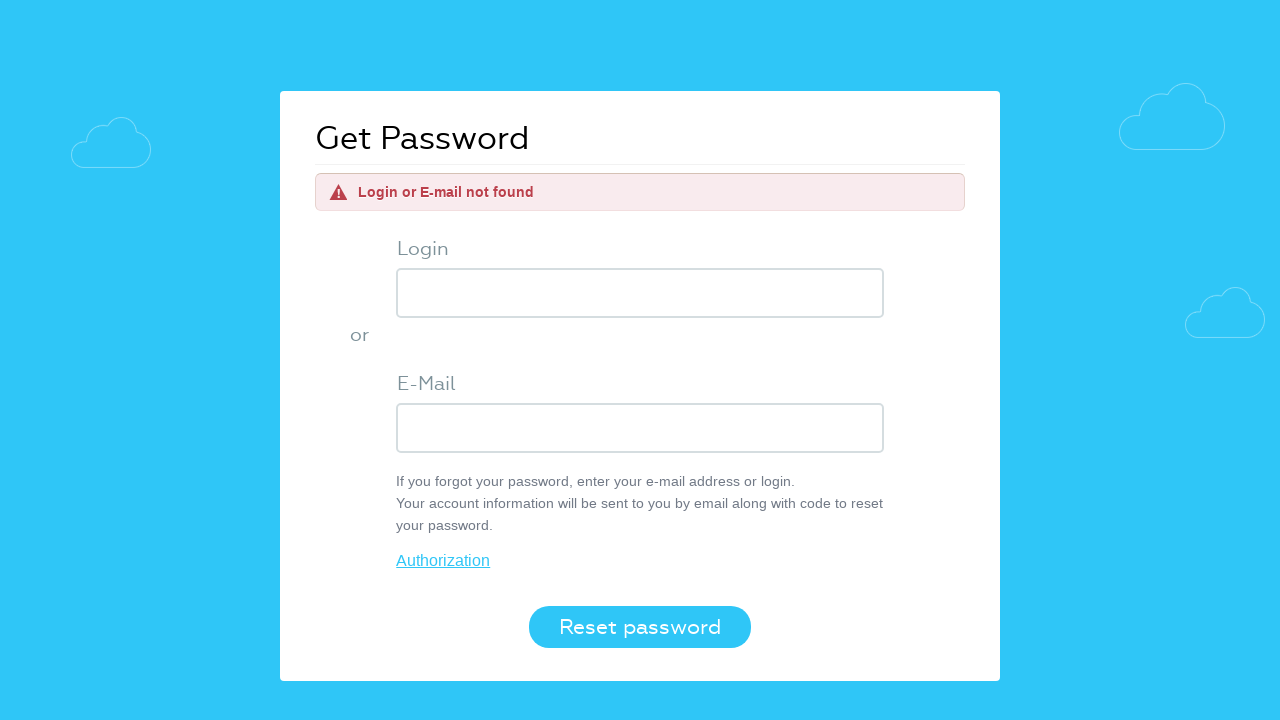